Tests opening a new window by clicking the Open Window button and switching to the new window

Starting URL: https://www.letskodeit.com/practice

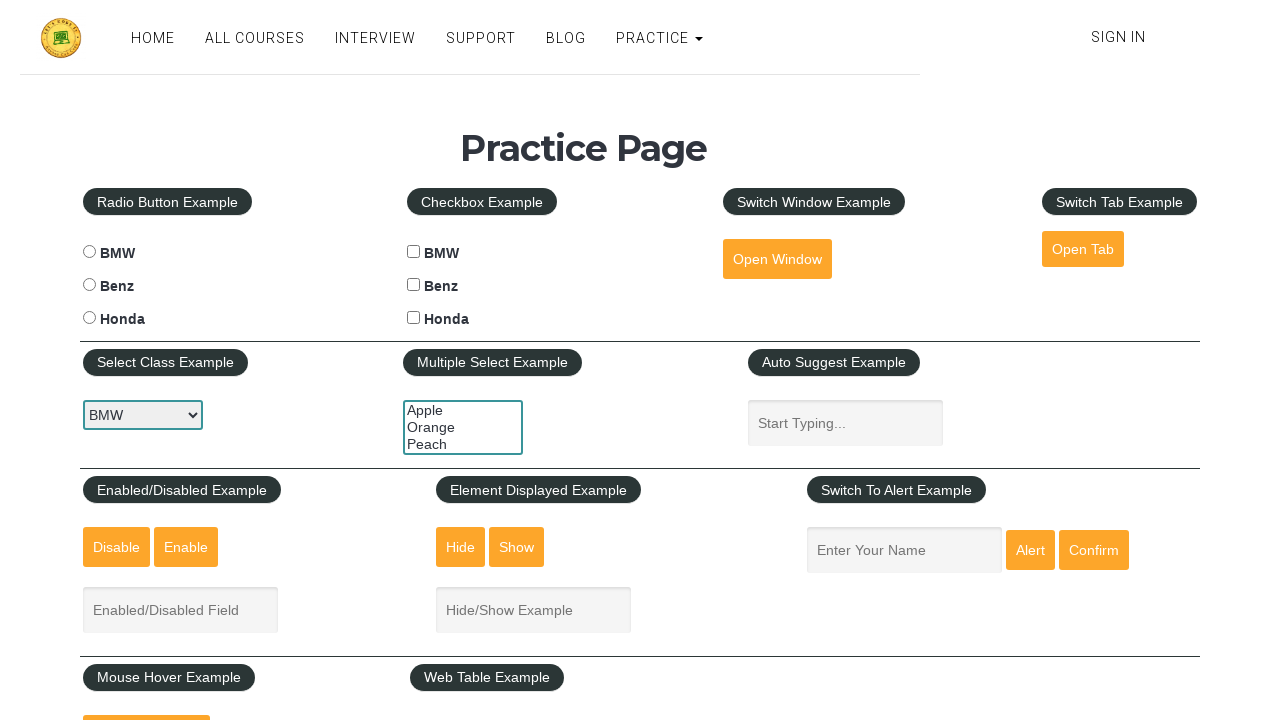

Clicked Open Window button at (777, 259) on button#openwindow
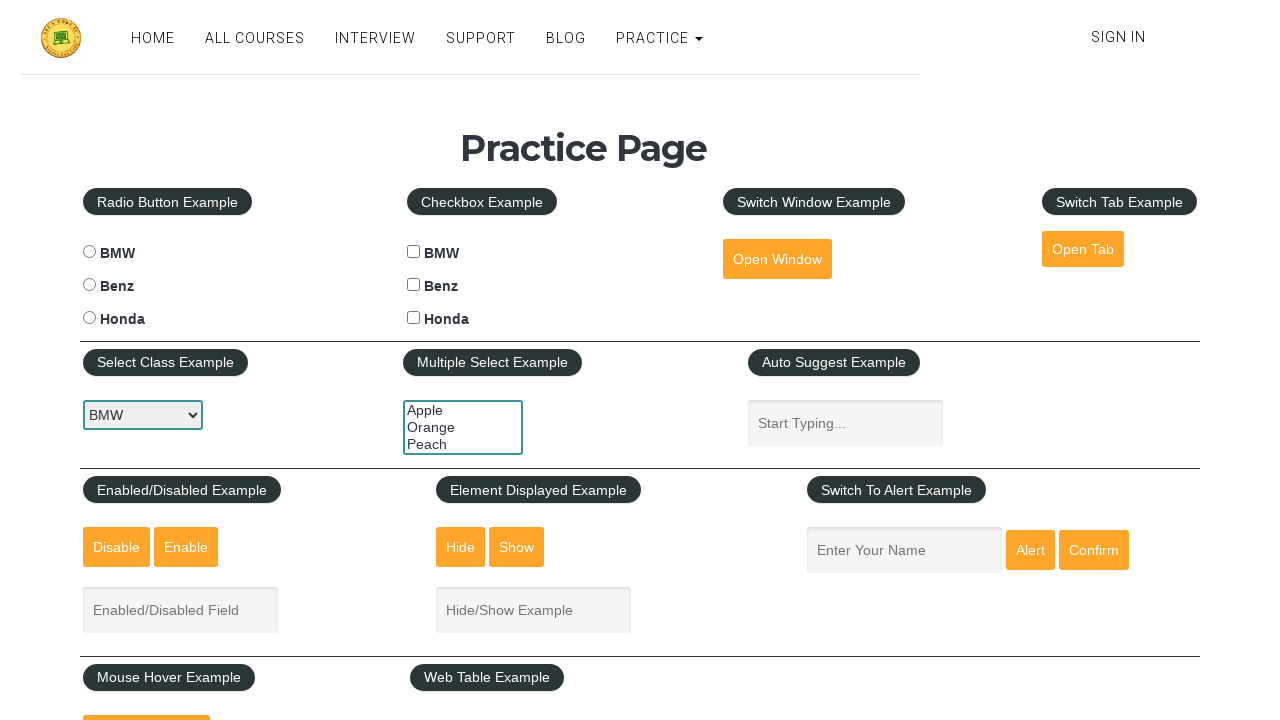

New window/tab opened and captured
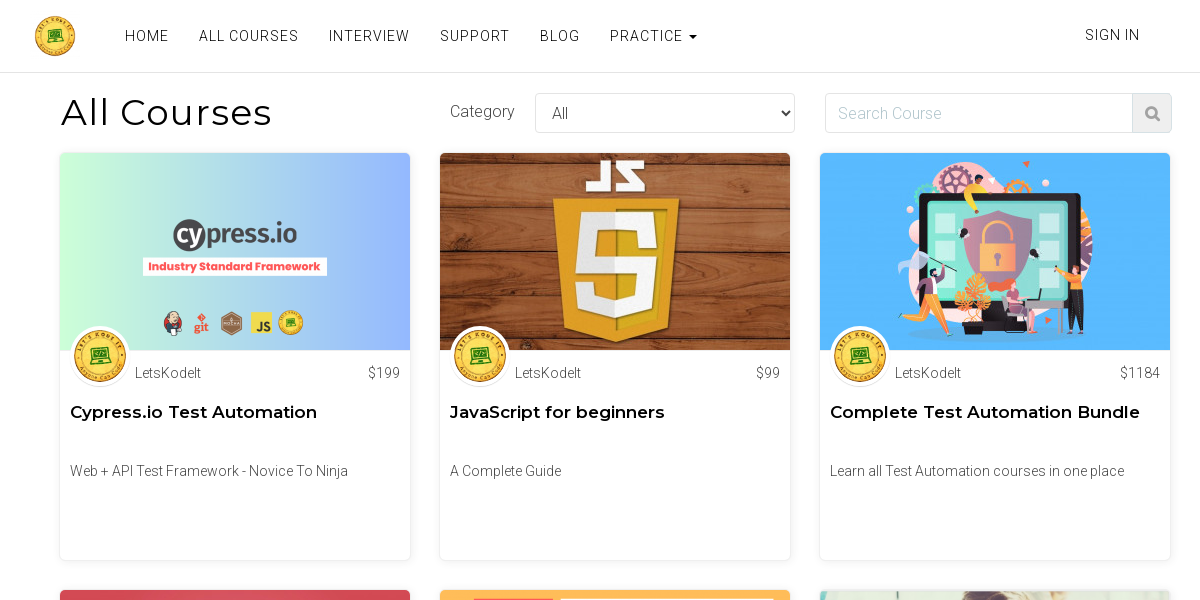

New window page load completed
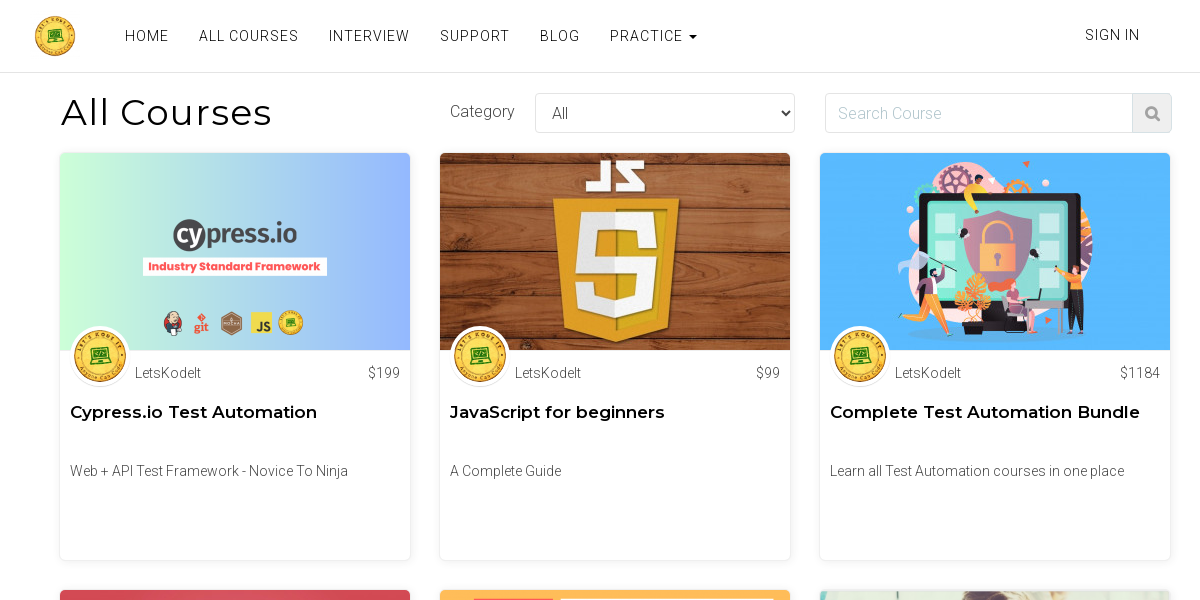

Verified new window title contains 'All Courses'
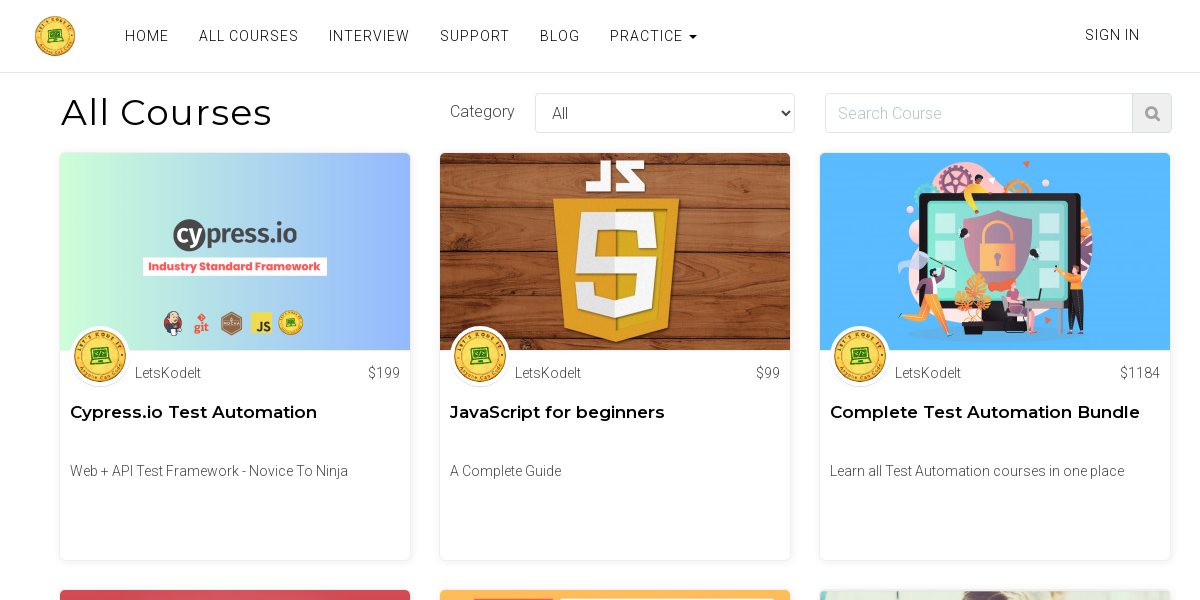

Closed new window
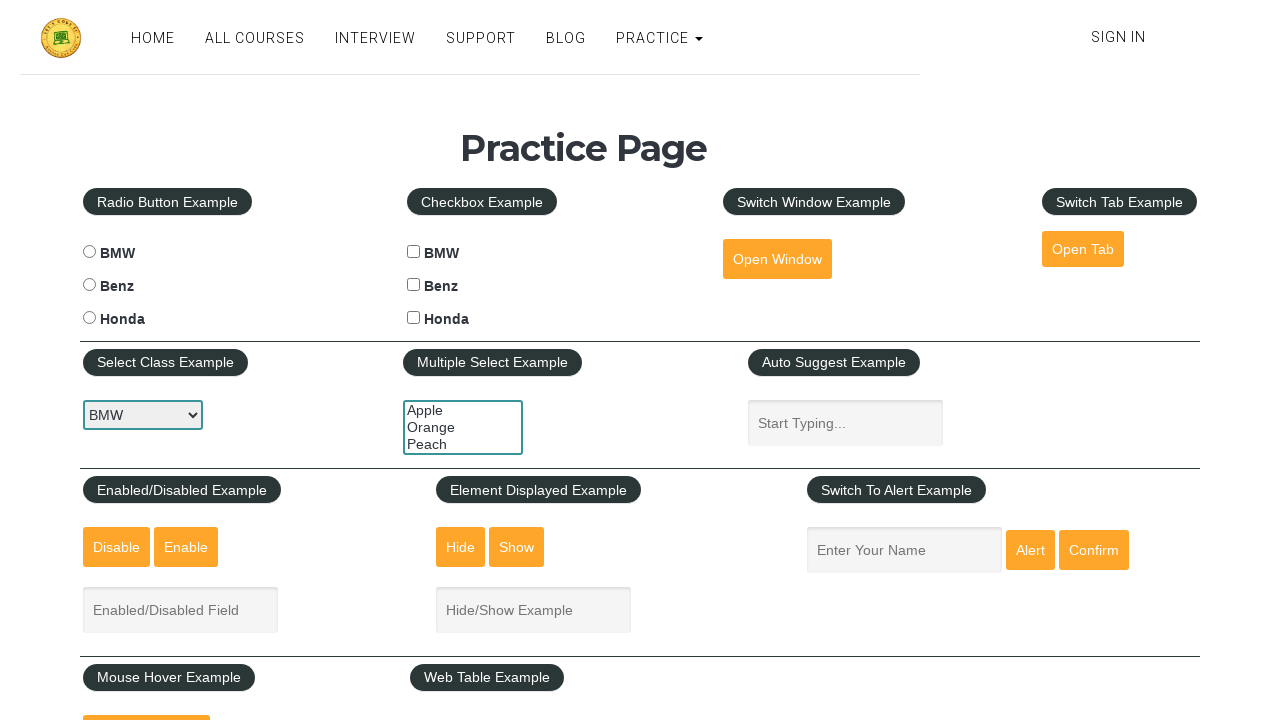

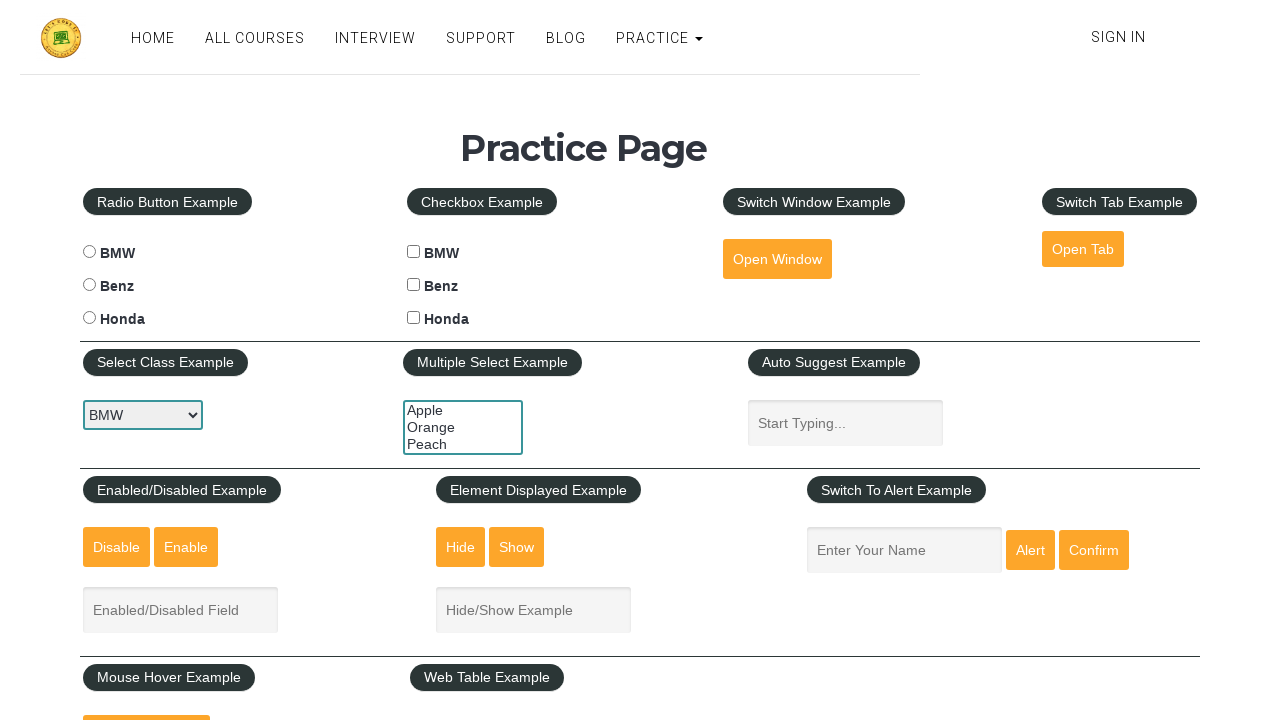